Tests keyboard shortcuts functionality by entering text in the first textarea, selecting all text with Ctrl+A, copying with Ctrl+C, tabbing to the next field, and pasting with Ctrl+V

Starting URL: https://text-compare.com/

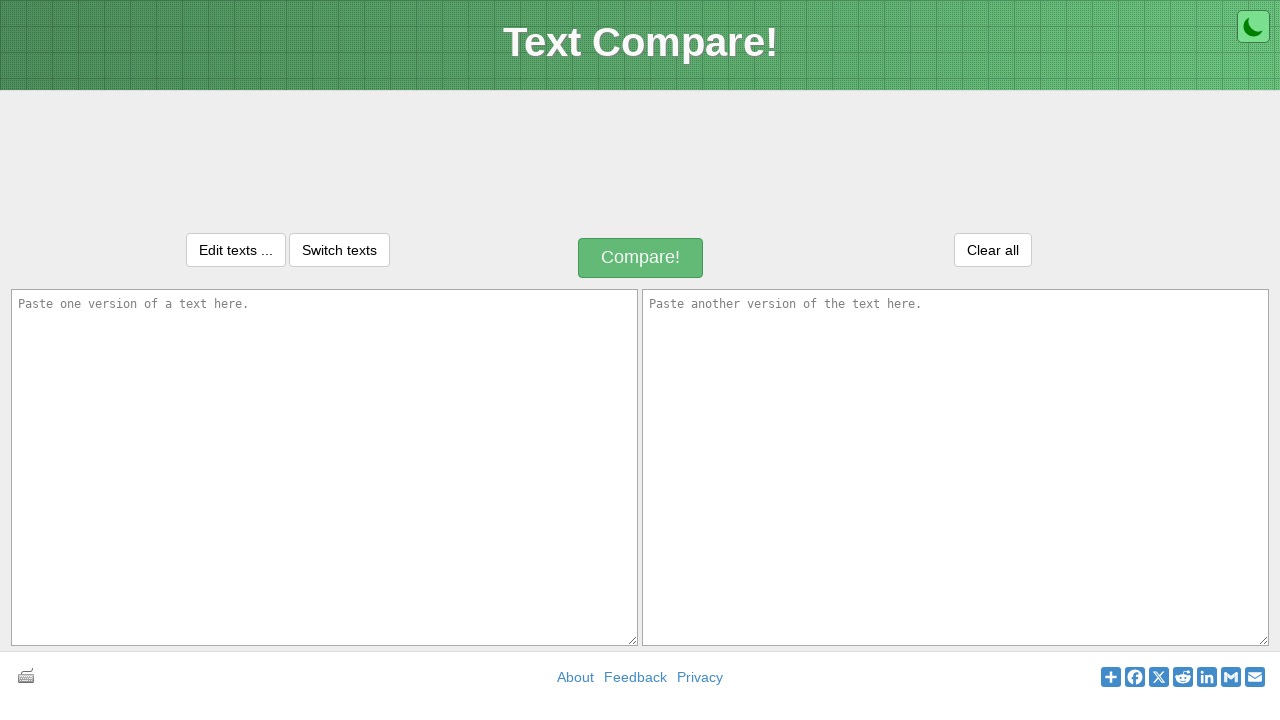

Entered 'Welcome' text in the first textarea on textarea#inputText1
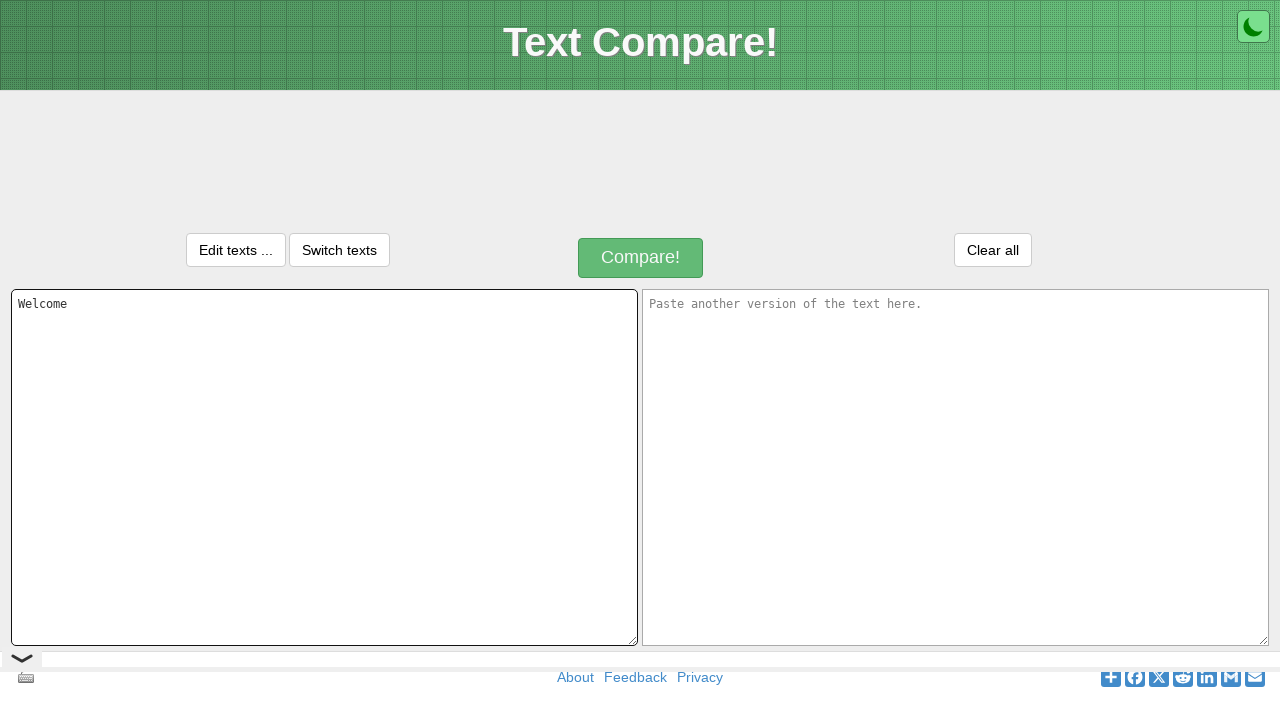

Selected all text in first textarea with Ctrl+A on textarea#inputText1
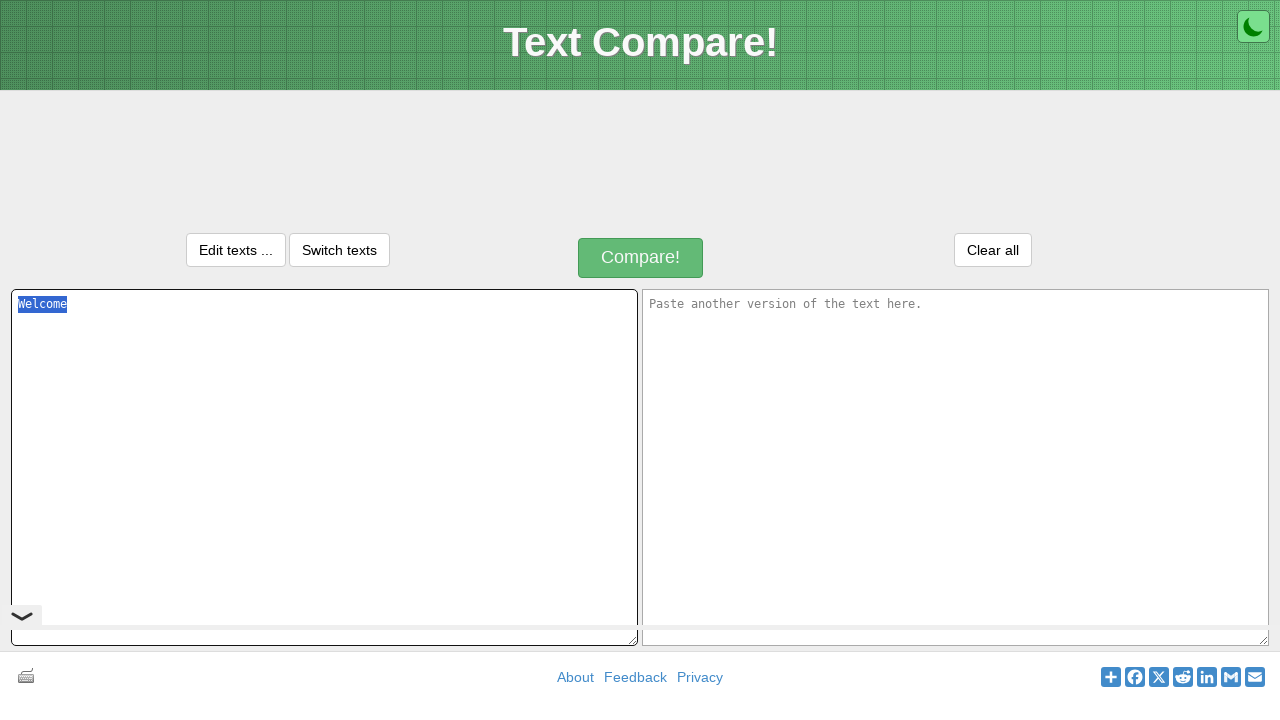

Copied selected text with Ctrl+C on textarea#inputText1
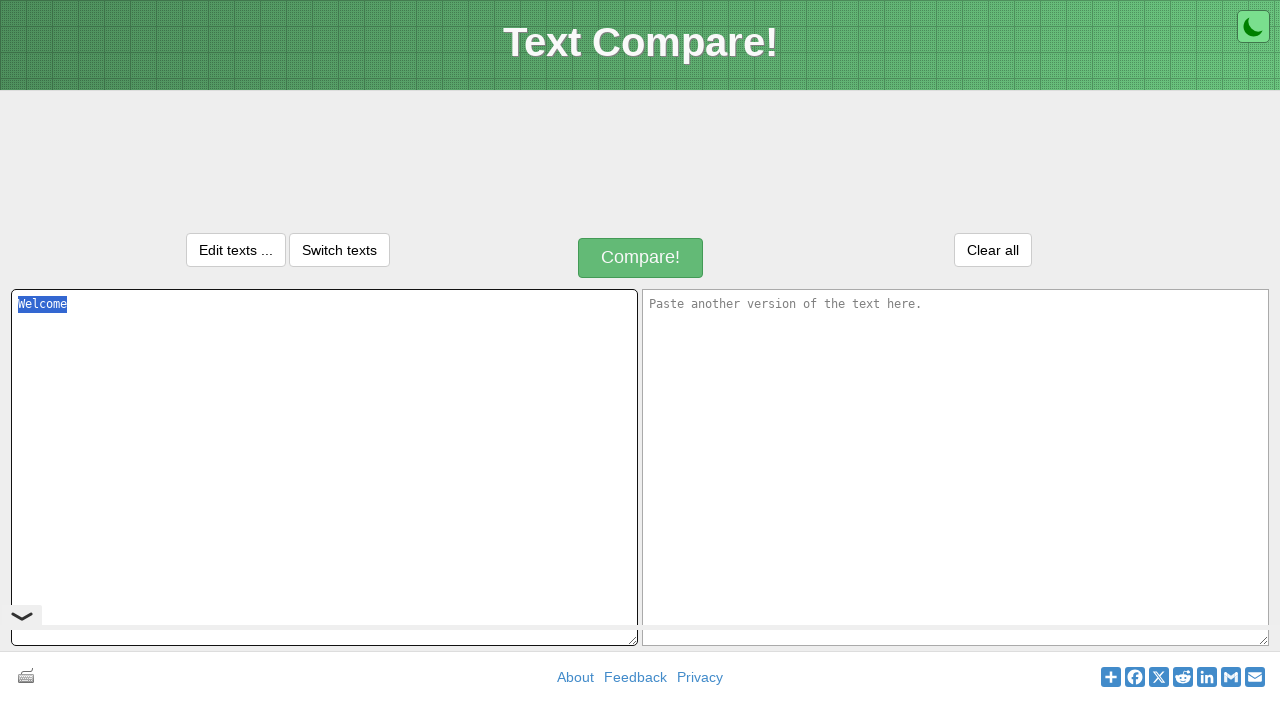

Tabbed to move focus to the next textarea
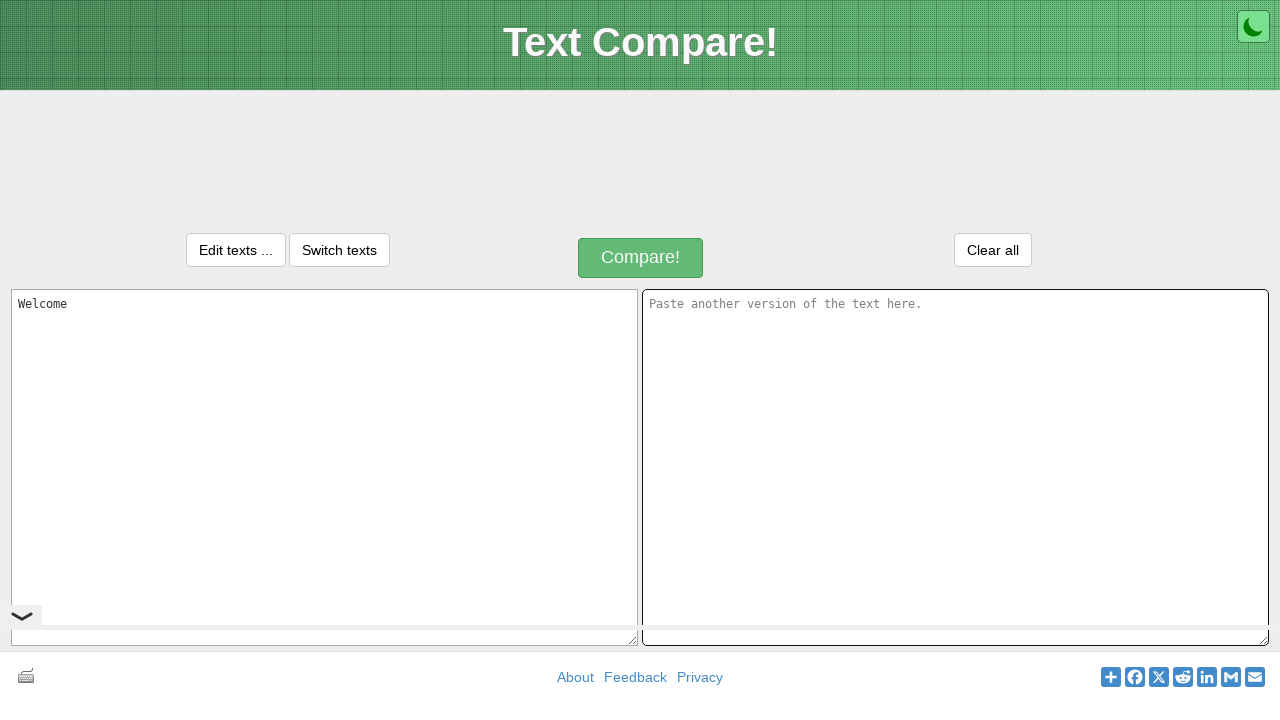

Pasted text with Ctrl+V into the second textarea
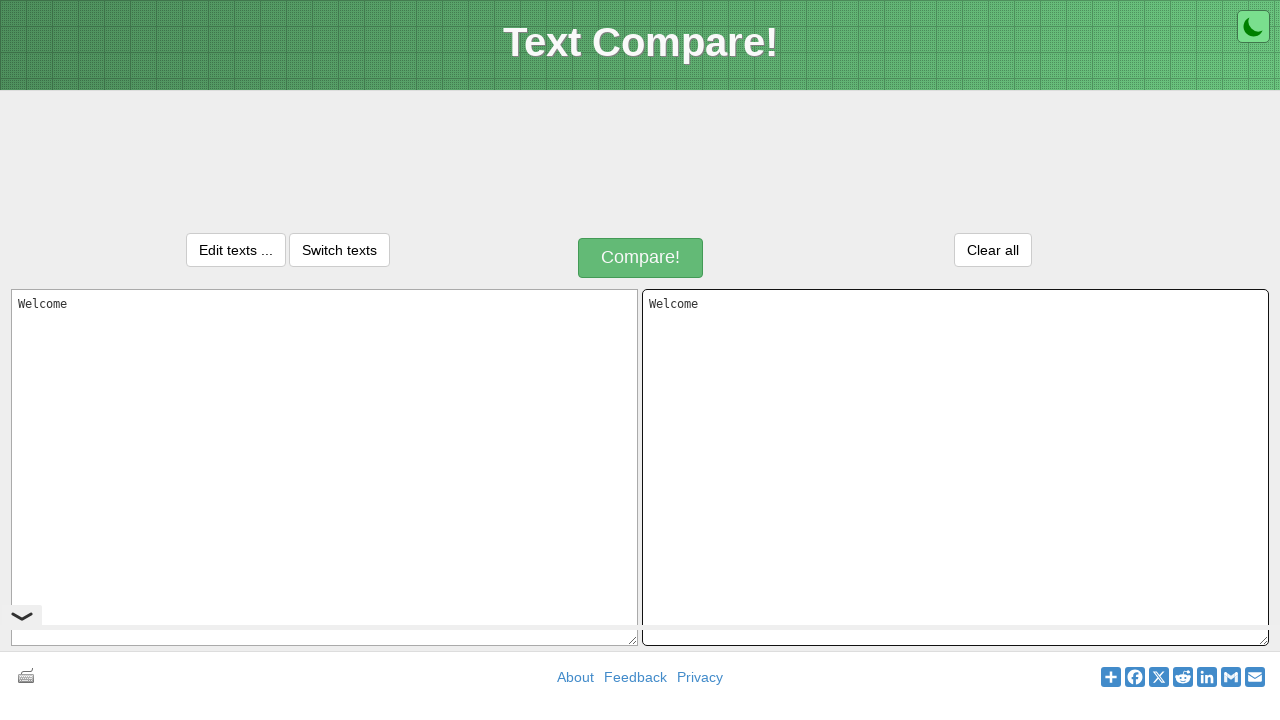

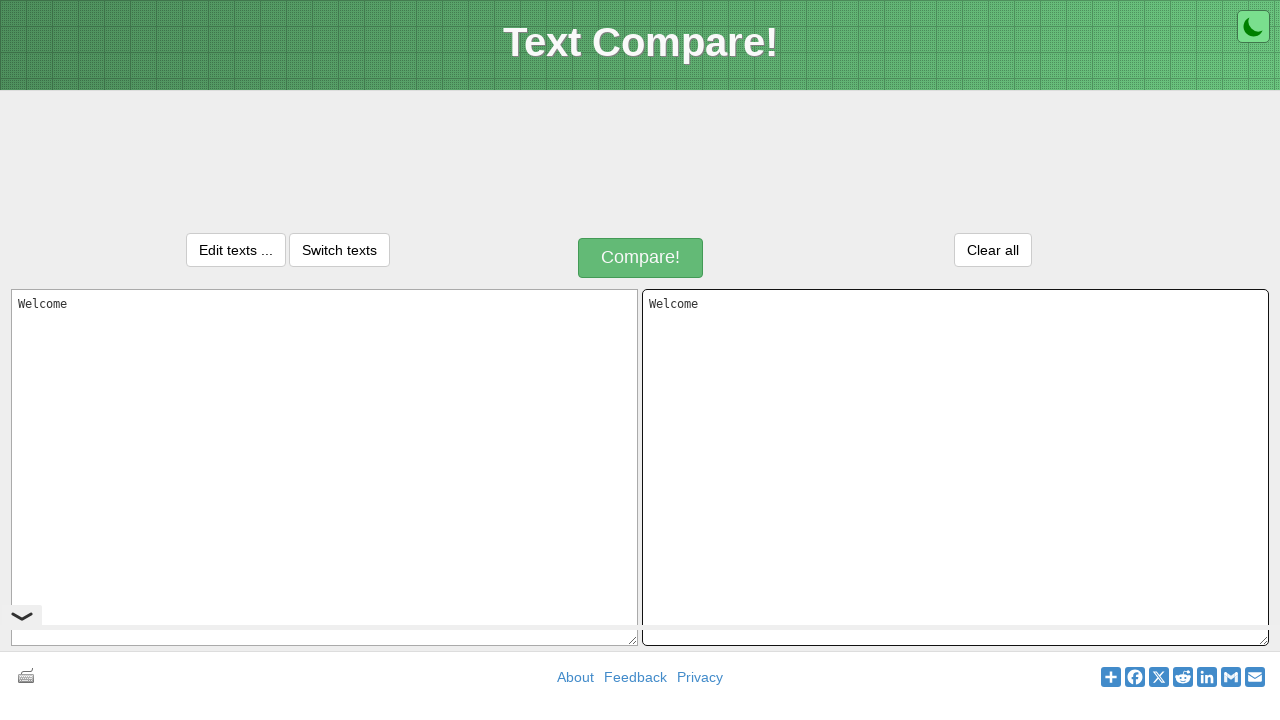